Tests various alert handling scenarios including simple alerts, confirmation dialogs, prompt alerts with text input, and modern alert dialogs

Starting URL: https://letcode.in/alert

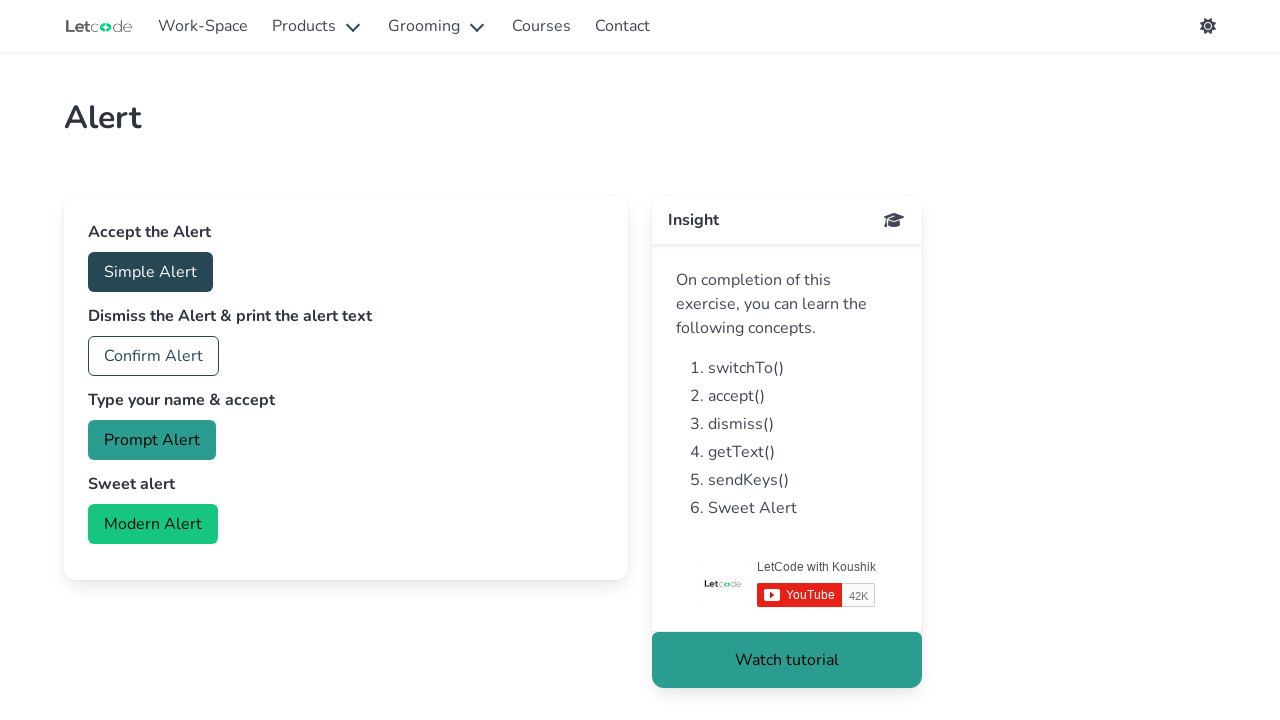

Clicked accept button to trigger simple alert at (150, 272) on #accept
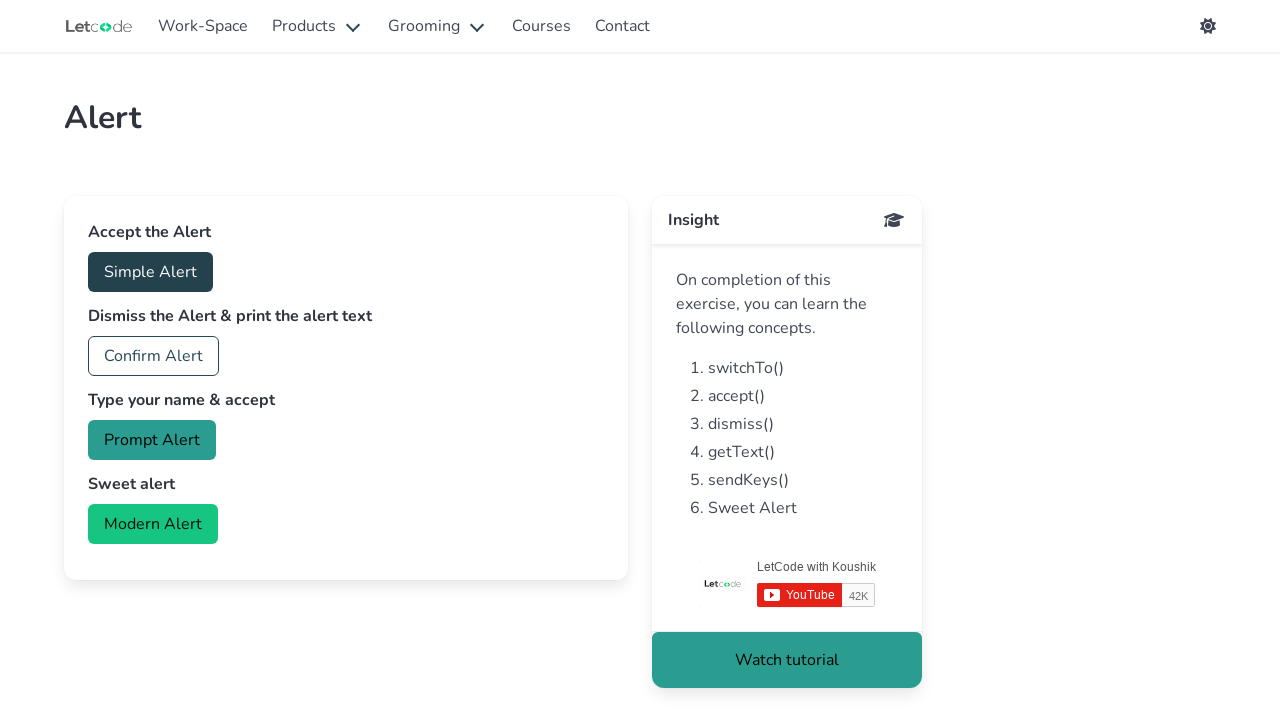

Set up dialog handler to accept alert
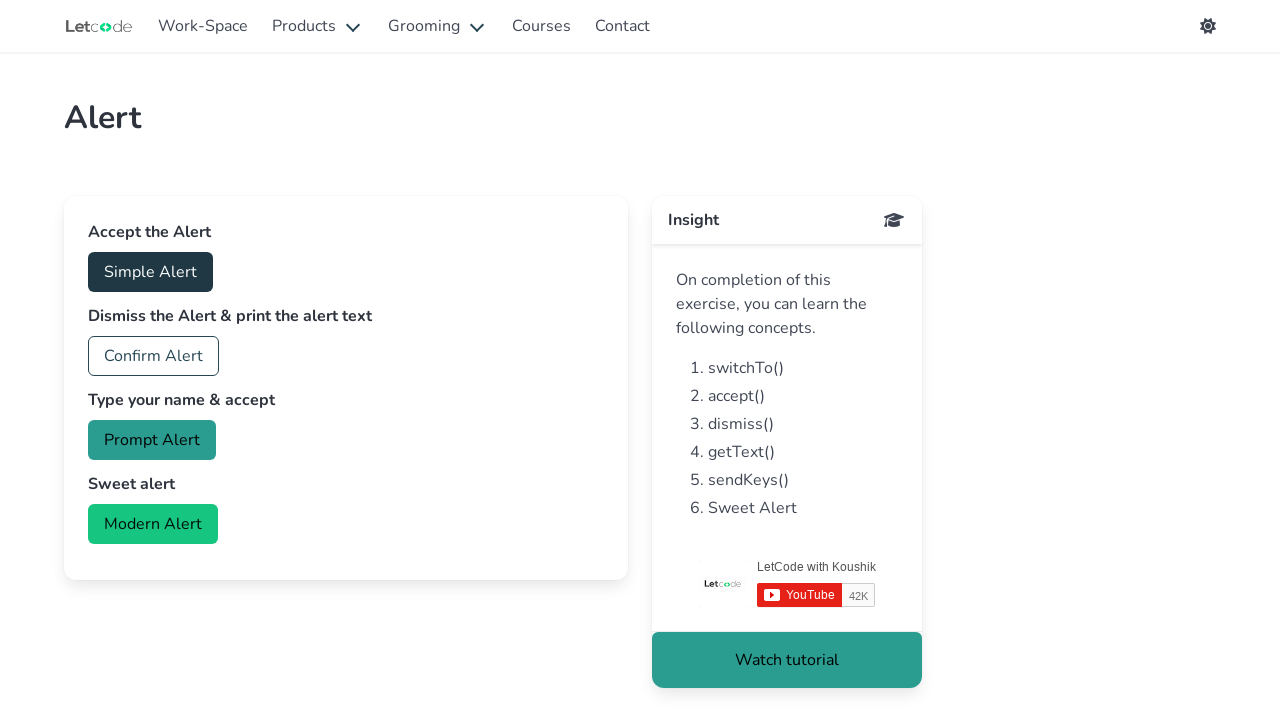

Verified simple alert was accepted - confirmation label appeared
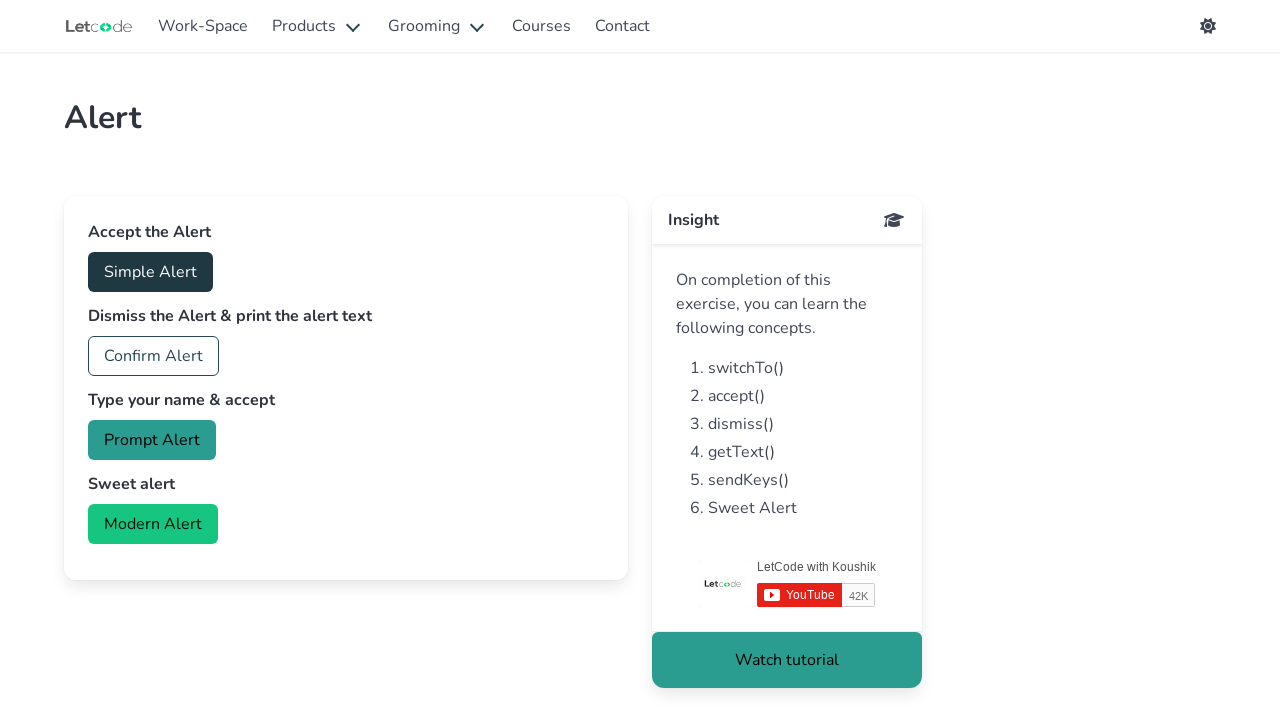

Clicked confirm button to trigger confirmation dialog at (154, 356) on #confirm
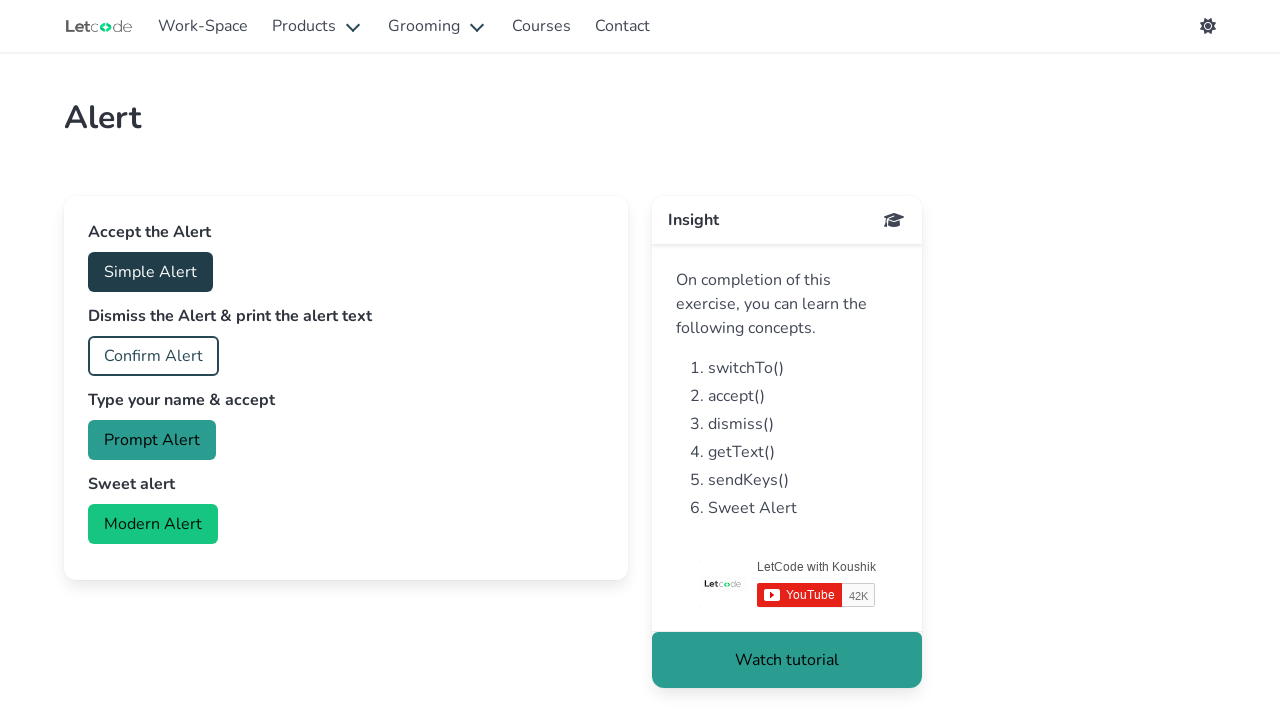

Set up dialog handler to dismiss confirmation dialog
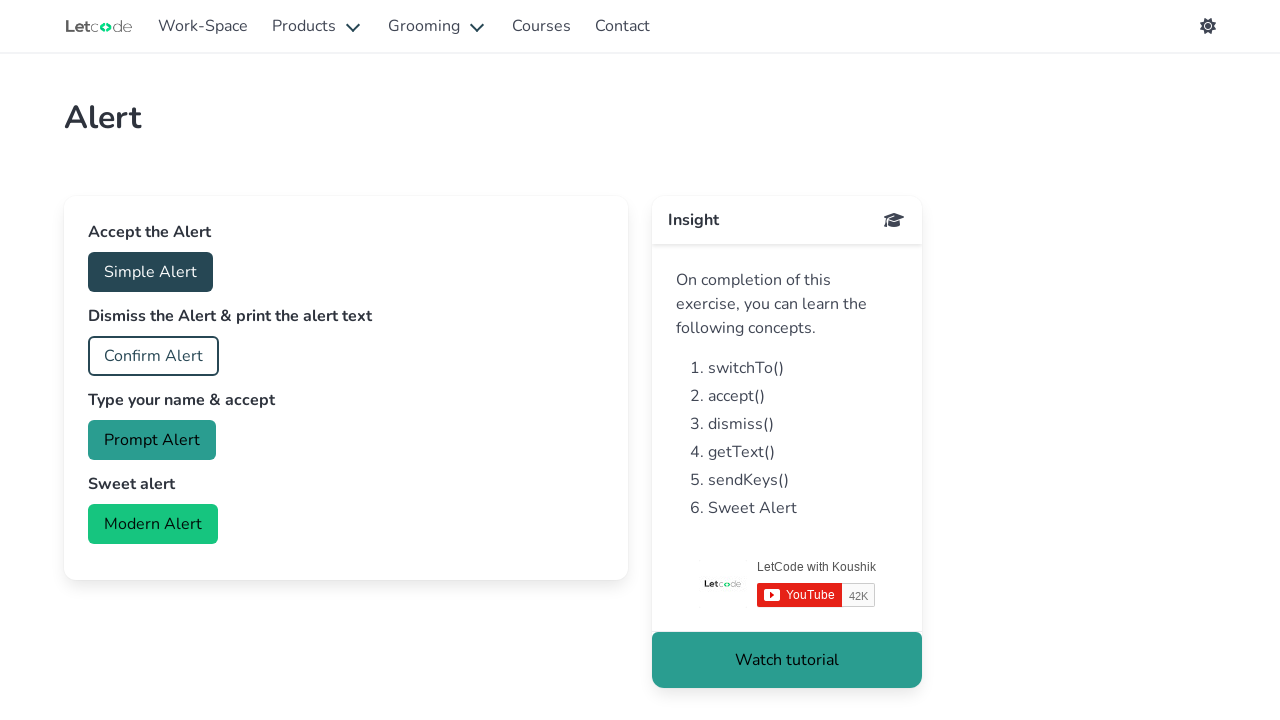

Verified confirmation dialog was dismissed - dismiss label appeared
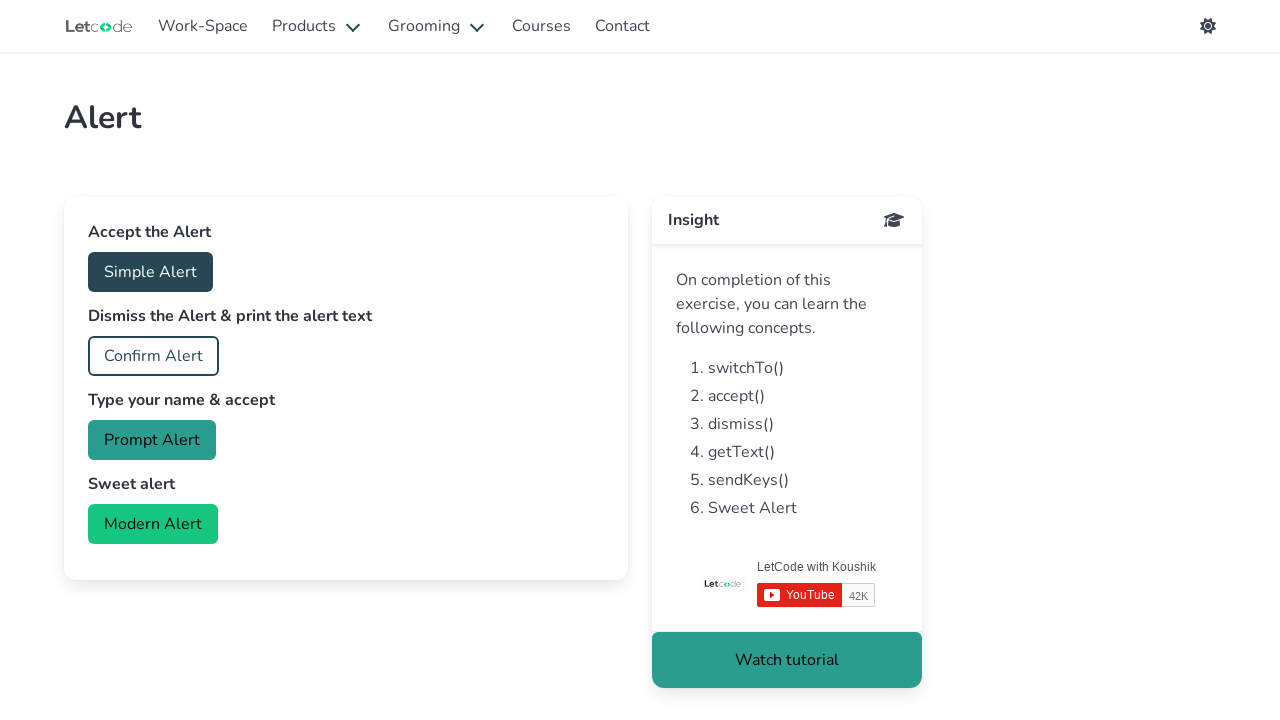

Clicked prompt button to trigger prompt dialog at (152, 440) on #prompt
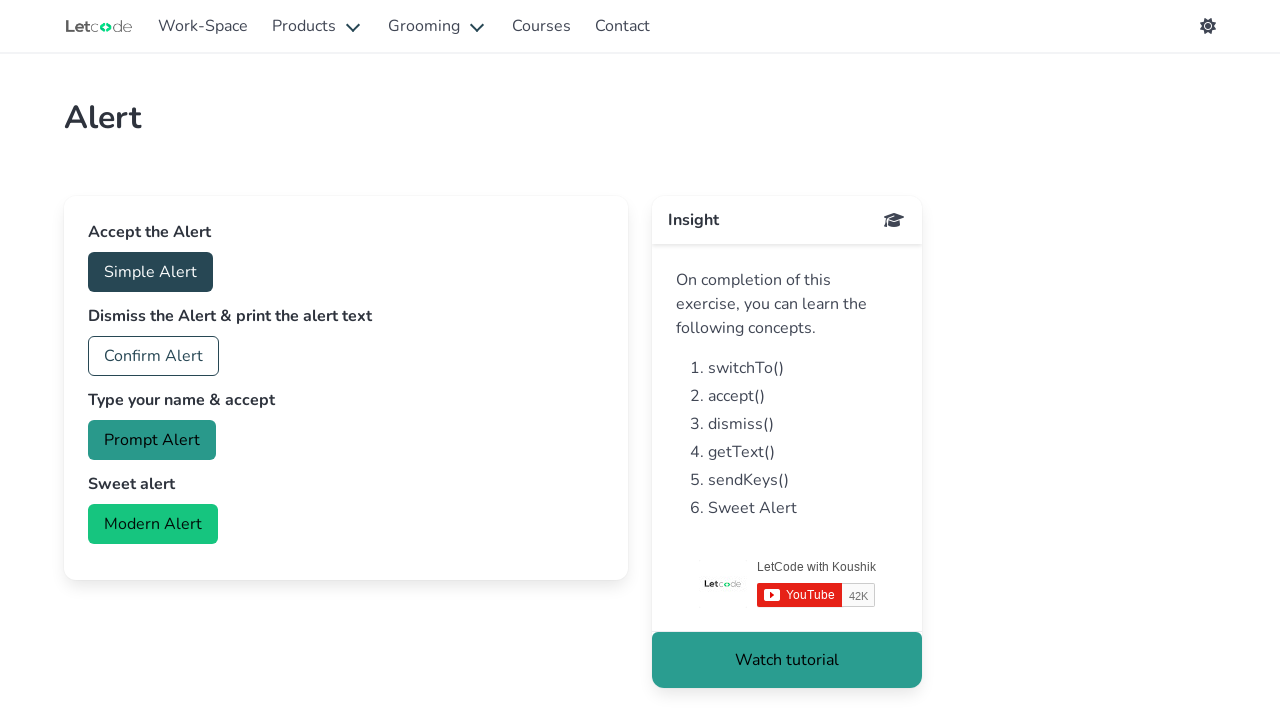

Set up dialog handler to accept prompt with text 'kaushik'
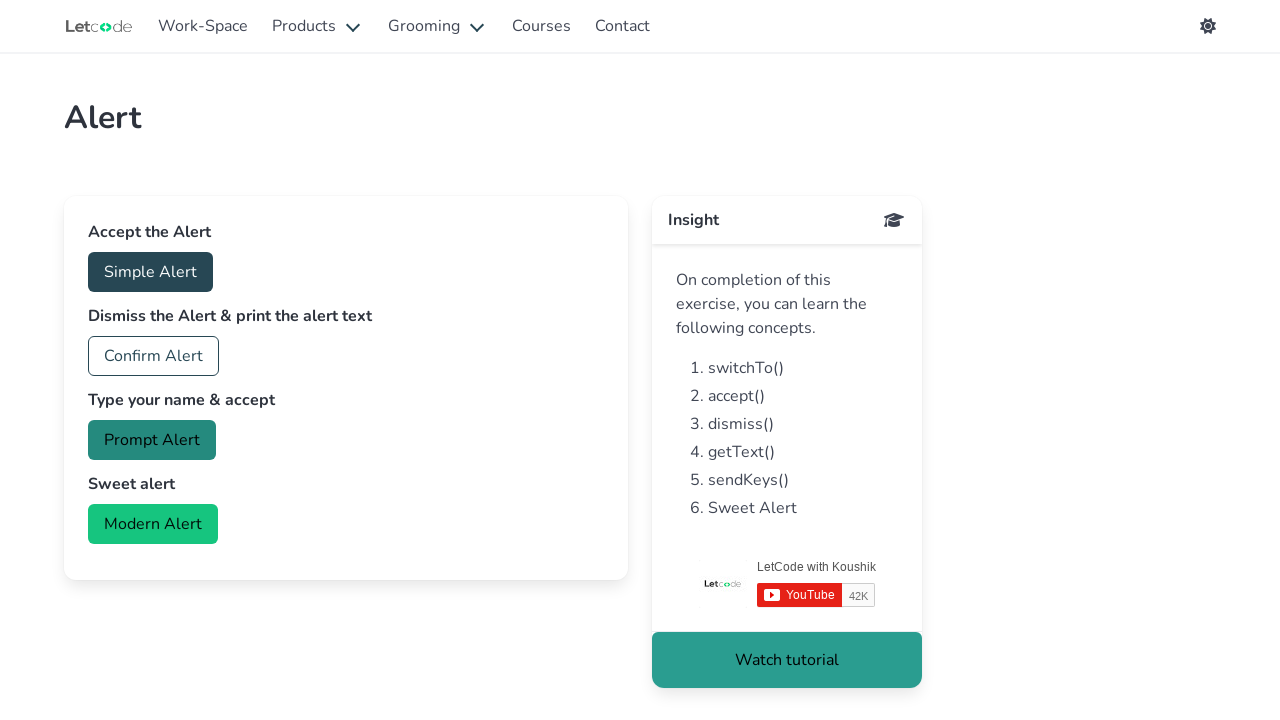

Verified prompt was accepted - name label appeared
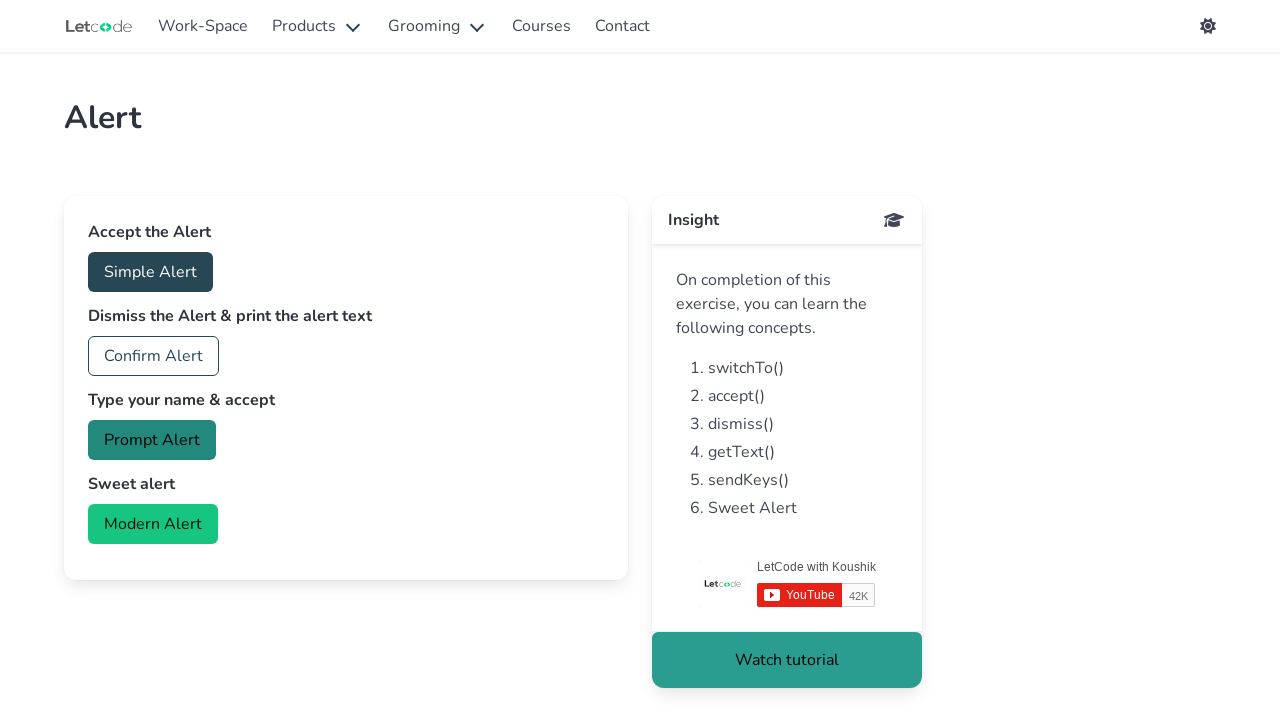

Clicked modern button to trigger sweet alert at (153, 524) on #modern
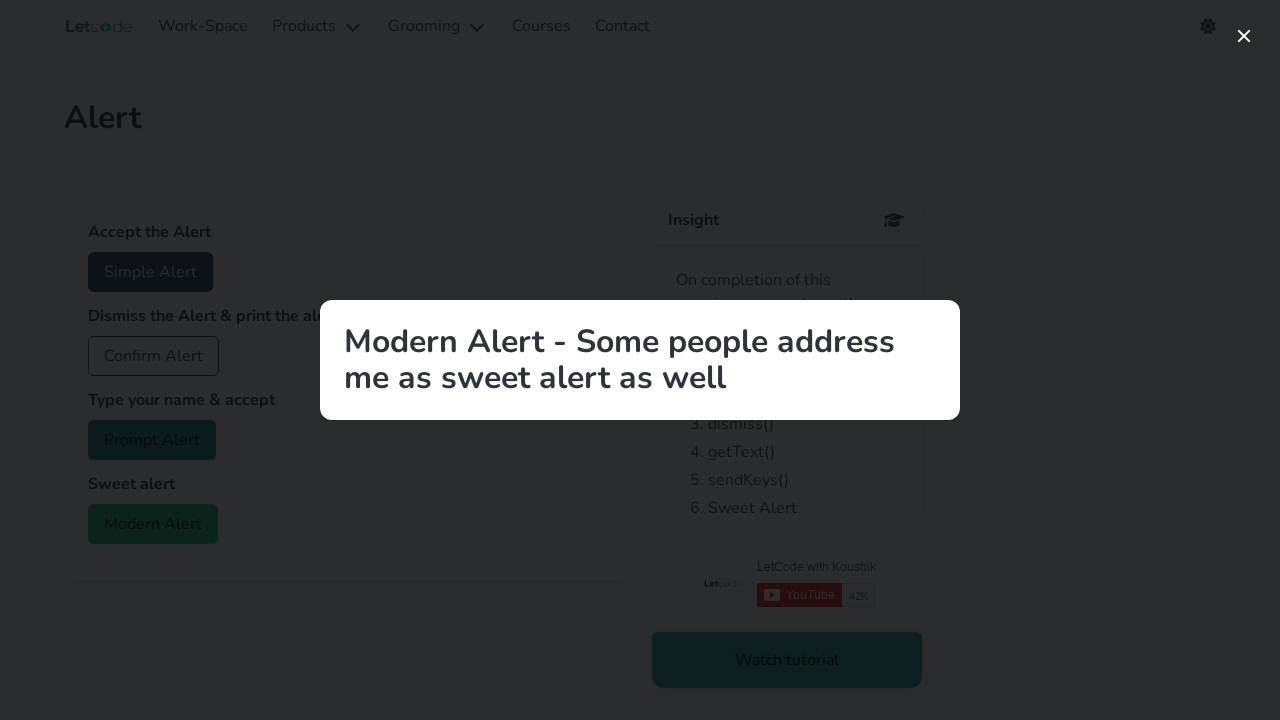

Verified sweet alert content is displayed
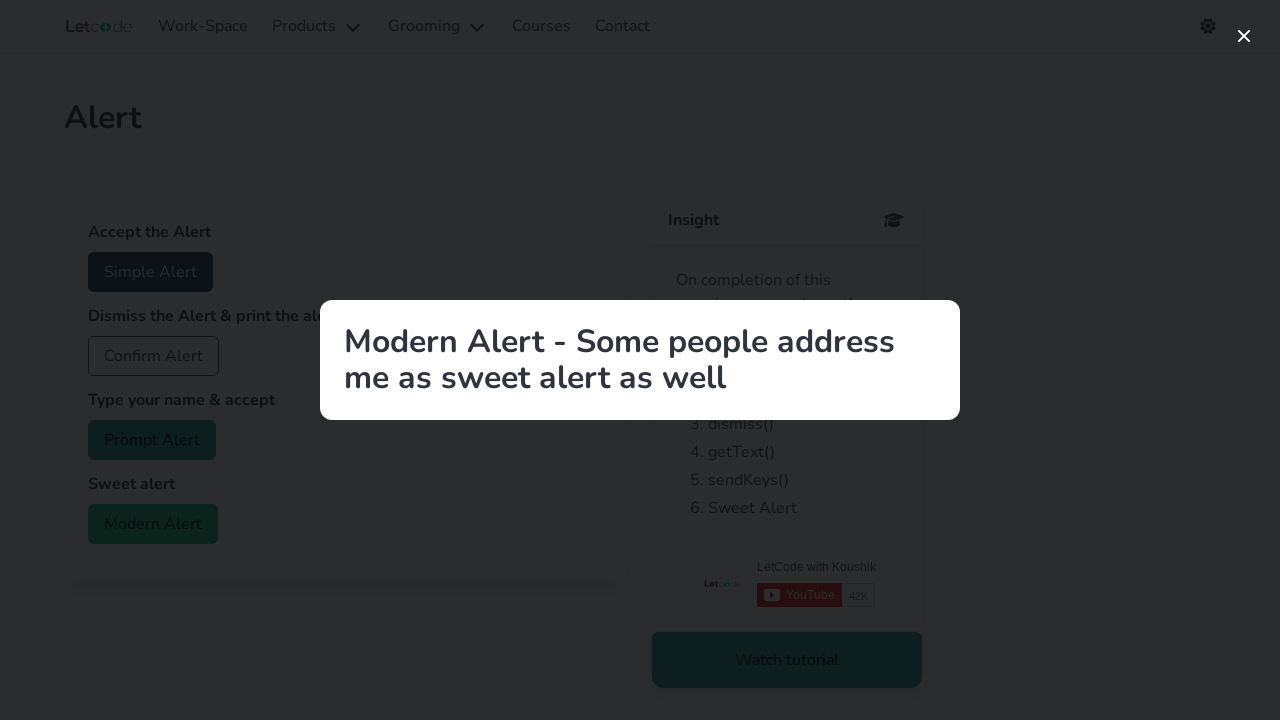

Clicked close button to dismiss sweet alert at (1244, 36) on button[aria-label='close']
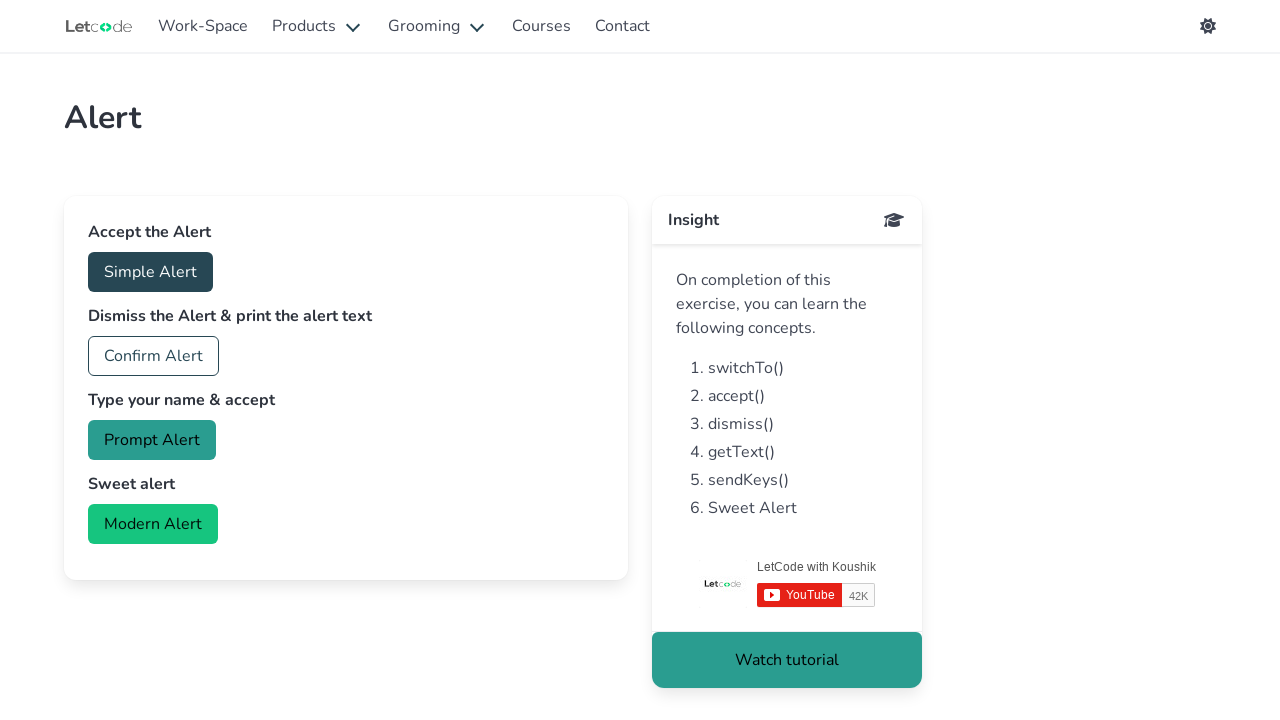

Verified sweet alert was closed - sweet alert label reappeared
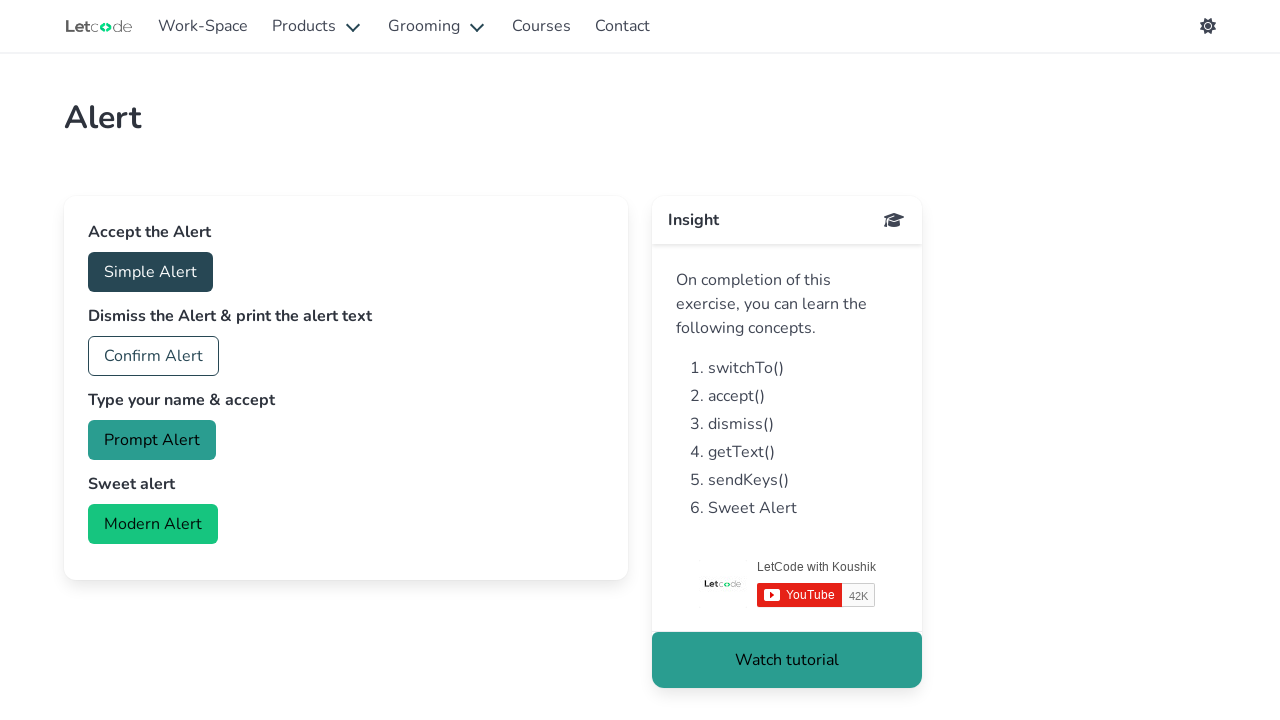

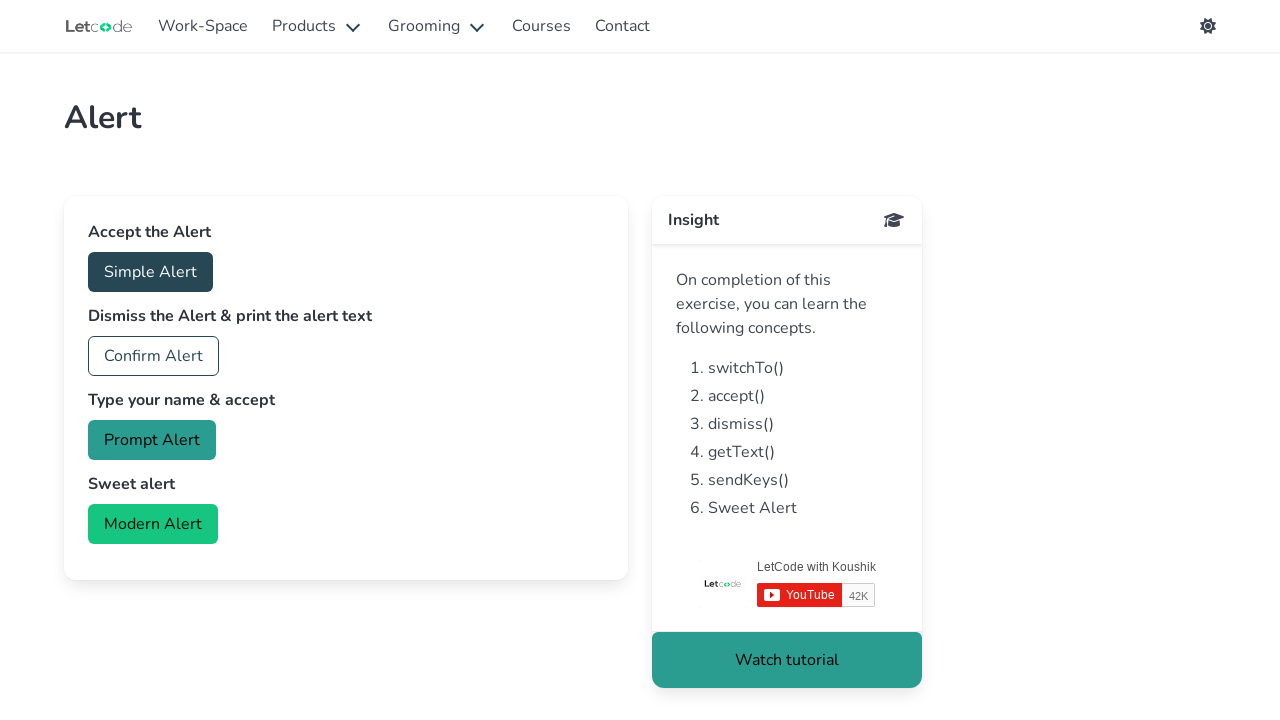